Tests that Clear completed button is hidden when there are no completed items

Starting URL: https://demo.playwright.dev/todomvc

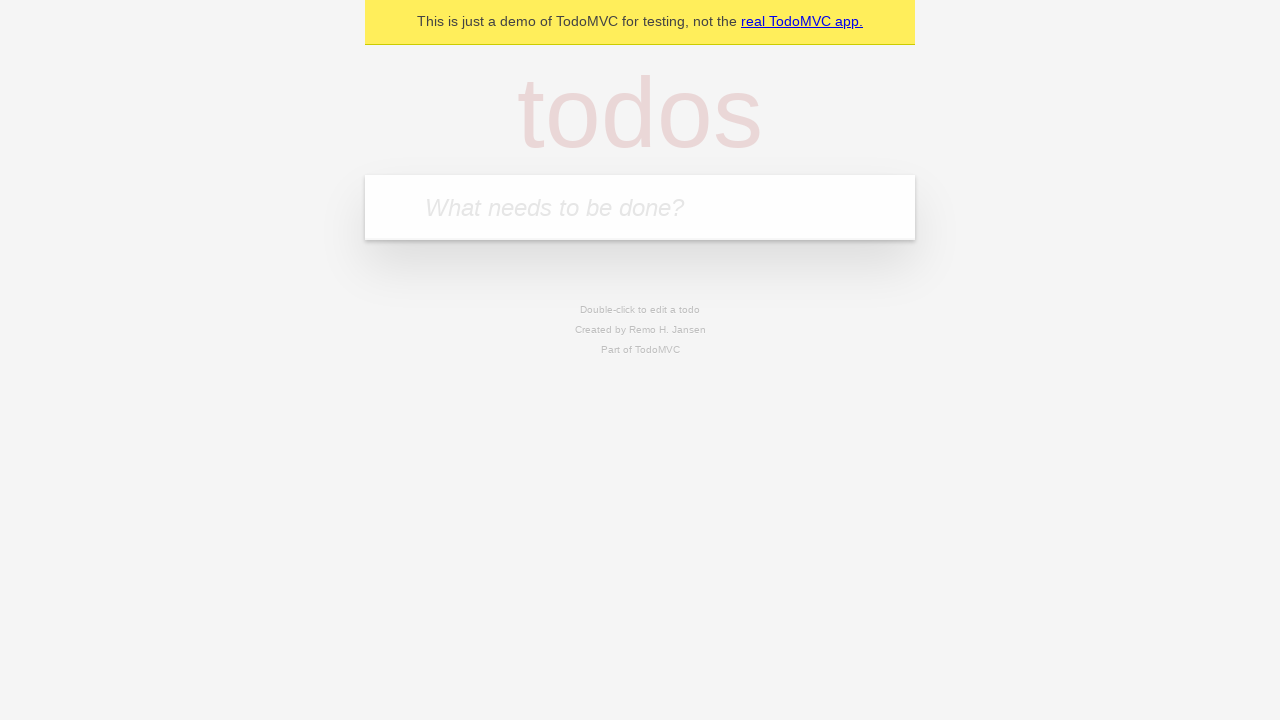

Filled todo input with 'buy some cheese' on internal:attr=[placeholder="What needs to be done?"i]
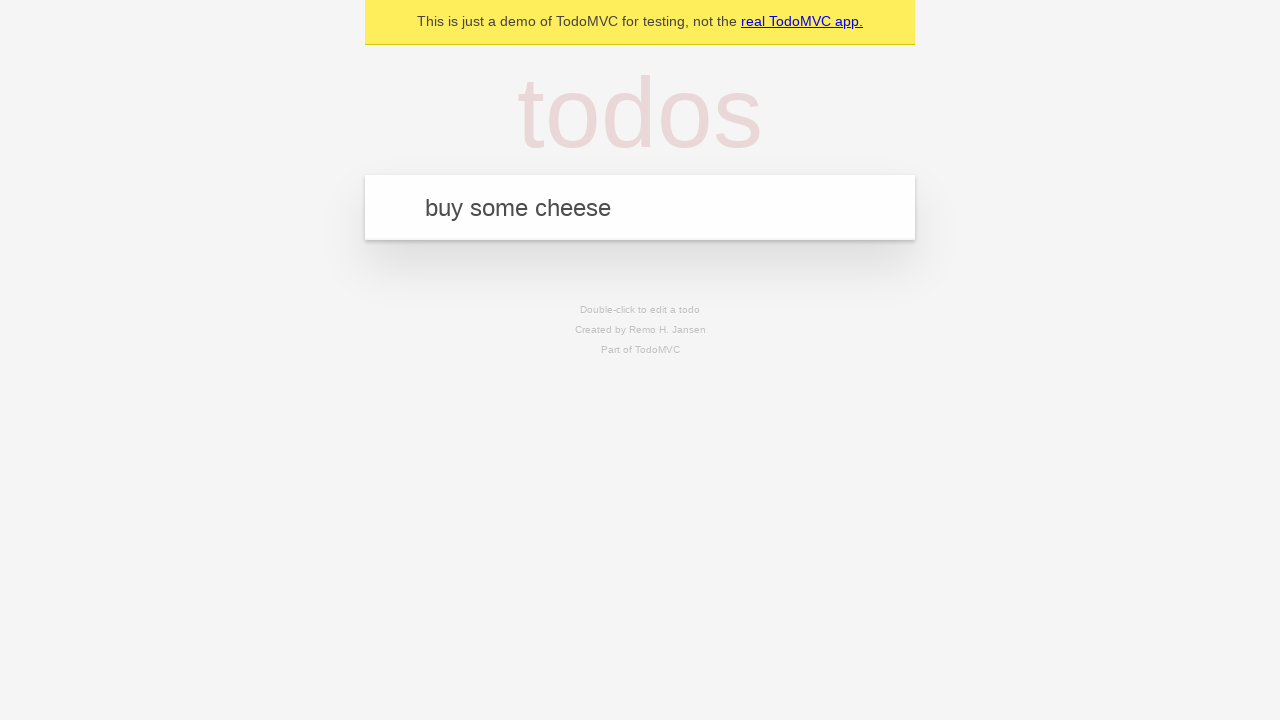

Pressed Enter to create first todo on internal:attr=[placeholder="What needs to be done?"i]
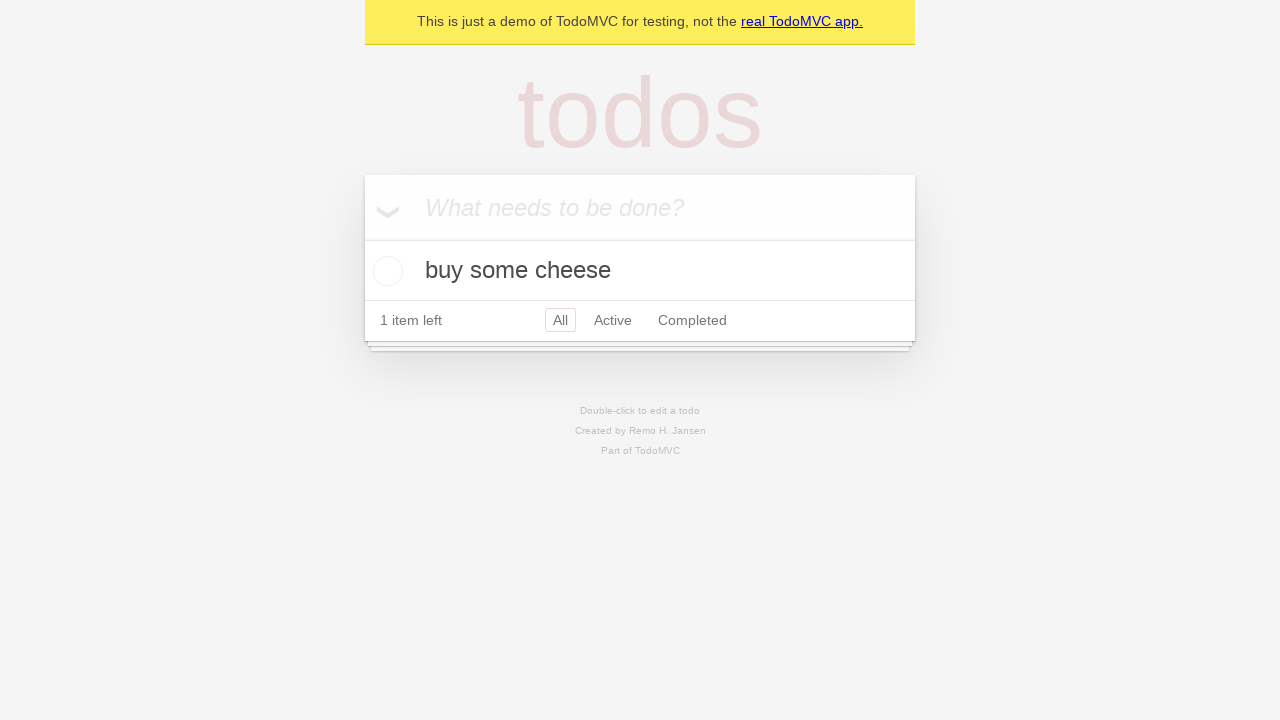

Filled todo input with 'feed the cat' on internal:attr=[placeholder="What needs to be done?"i]
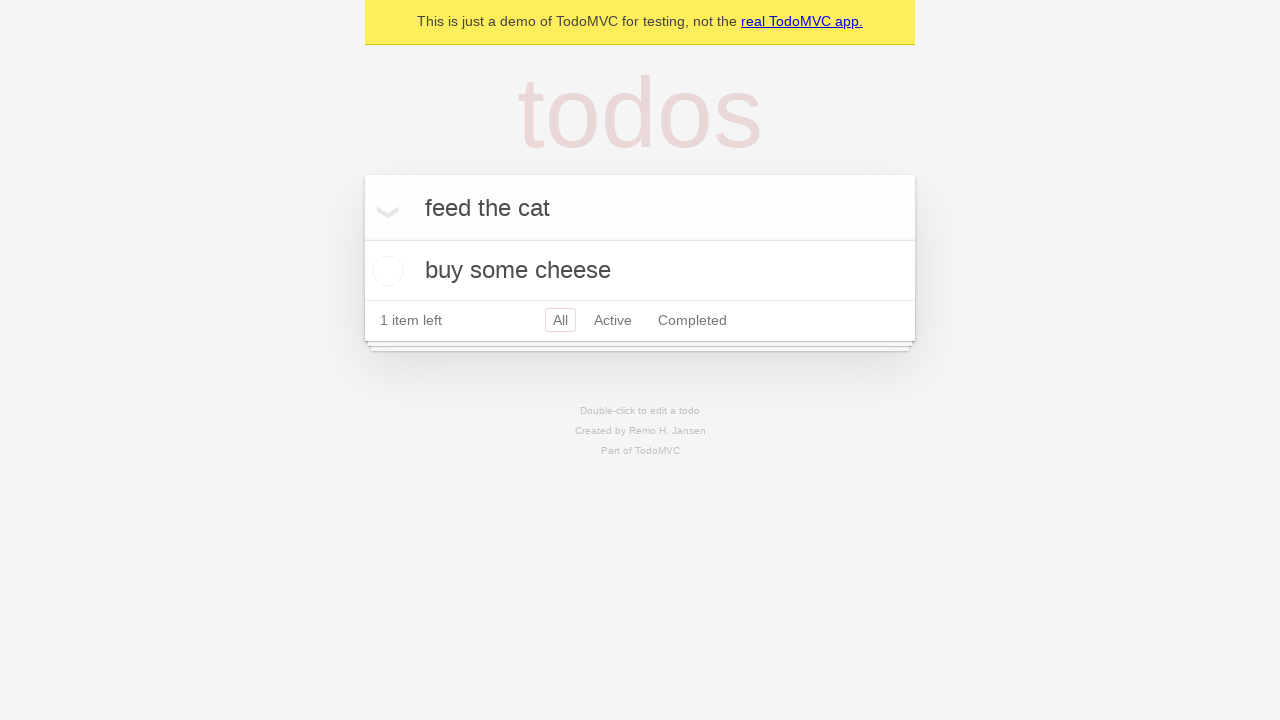

Pressed Enter to create second todo on internal:attr=[placeholder="What needs to be done?"i]
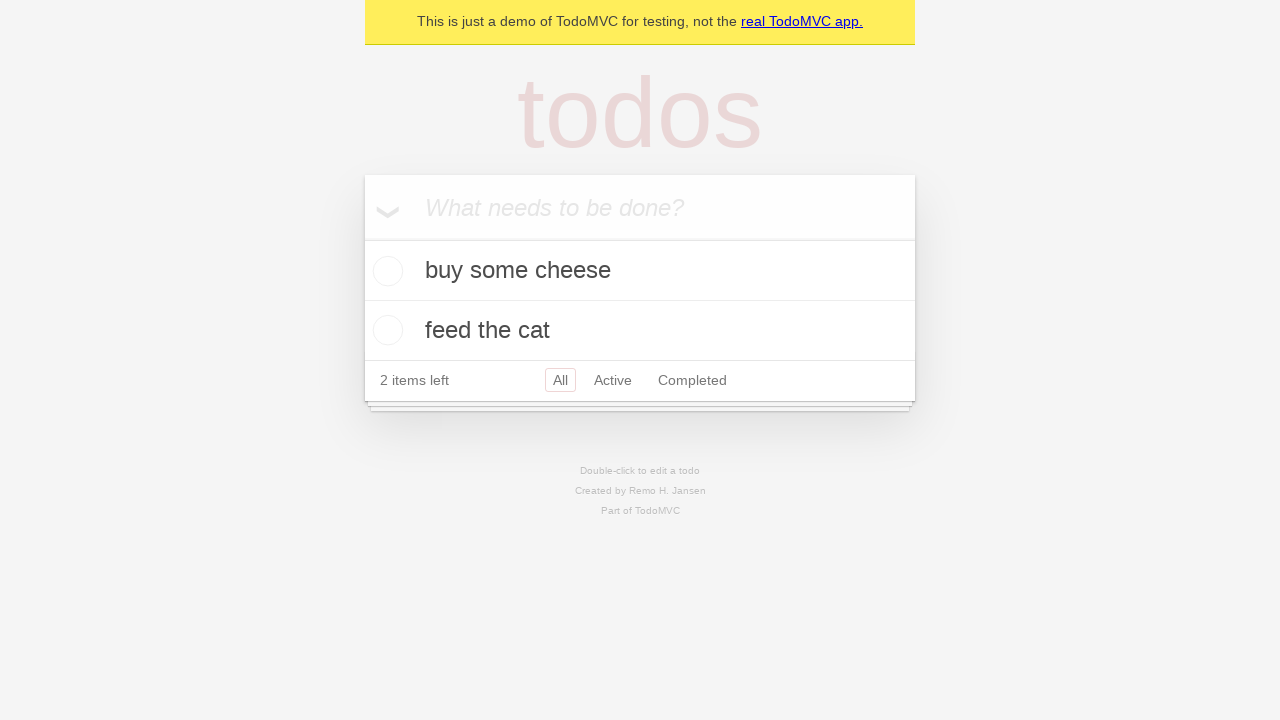

Filled todo input with 'book a doctors appointment' on internal:attr=[placeholder="What needs to be done?"i]
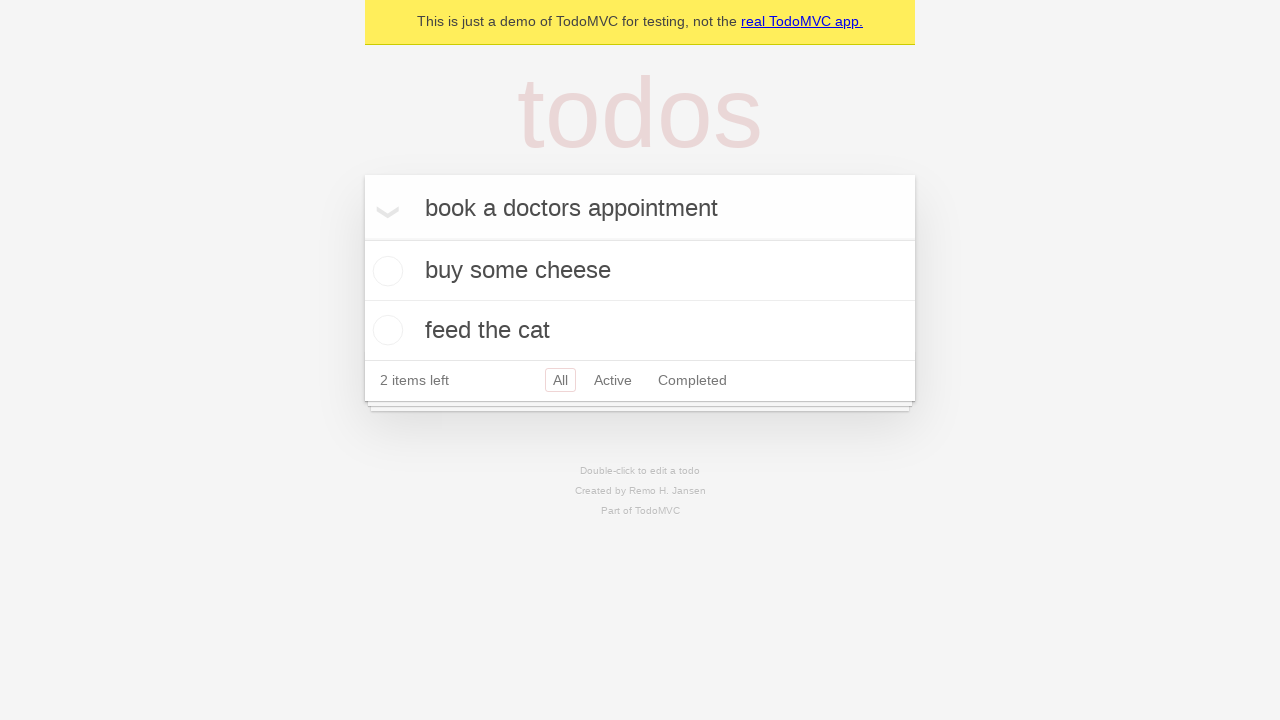

Pressed Enter to create third todo on internal:attr=[placeholder="What needs to be done?"i]
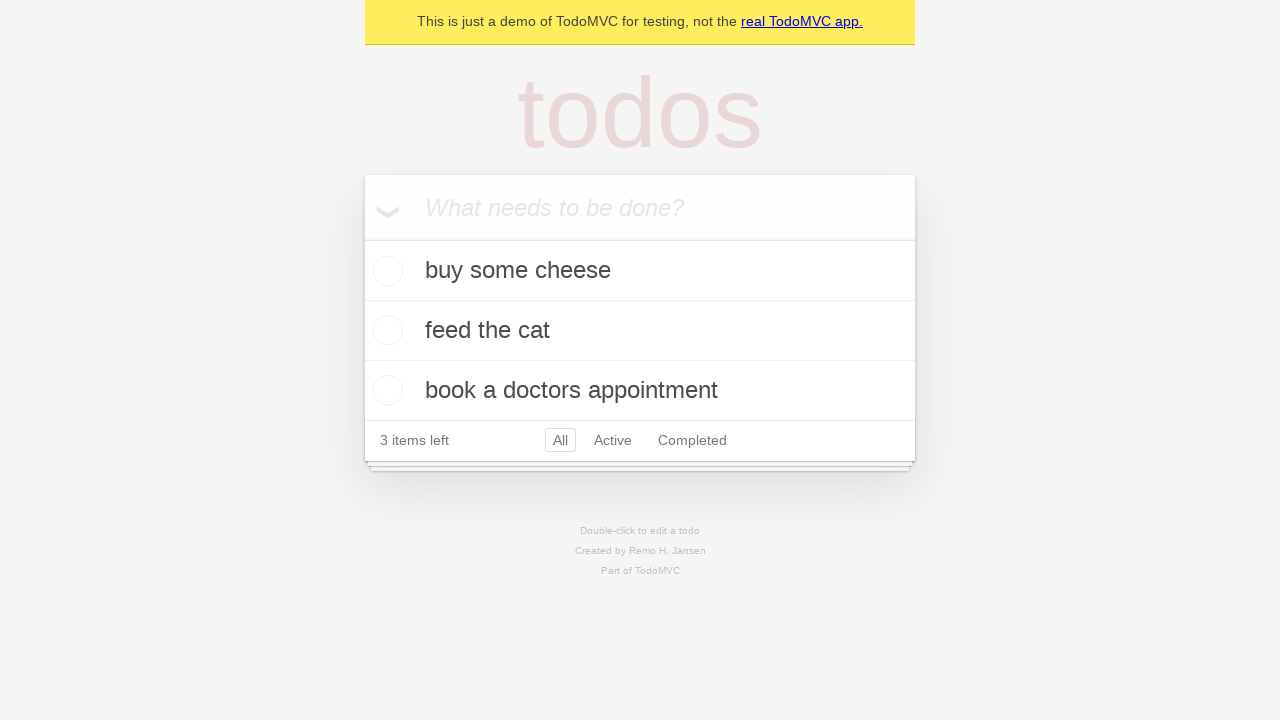

Checked the first todo item as completed at (385, 271) on .todo-list li .toggle >> nth=0
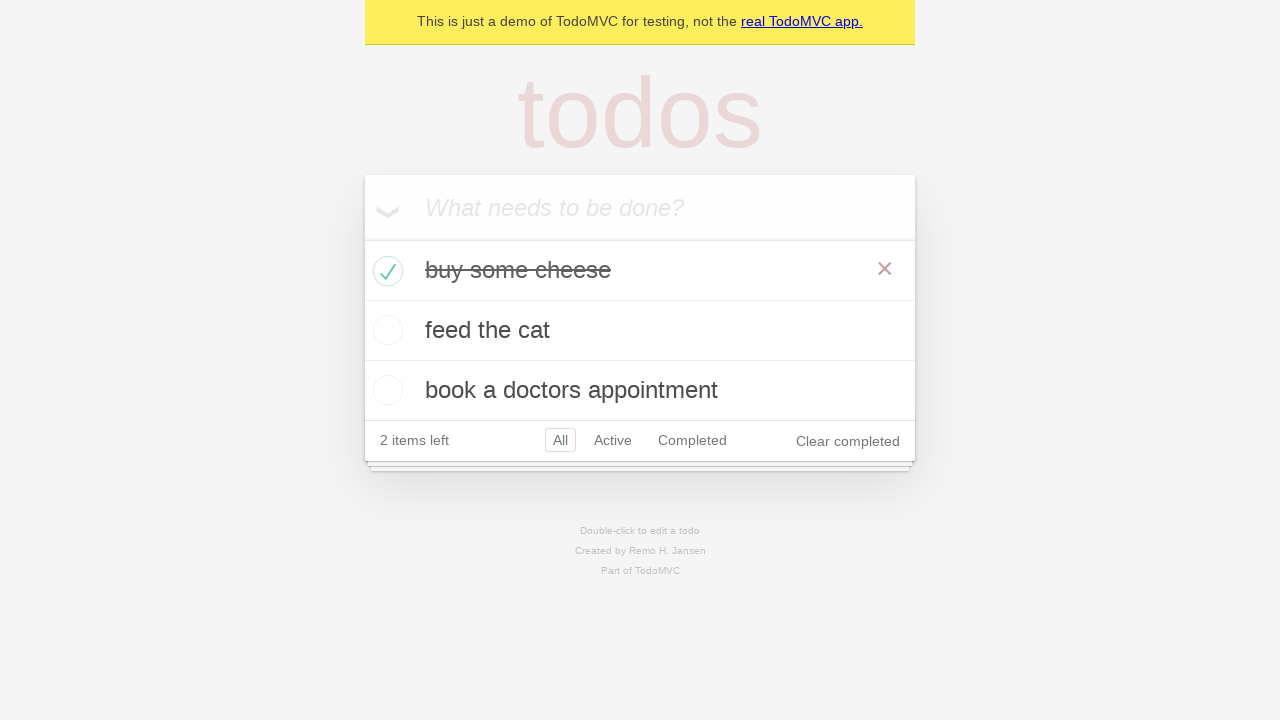

Clicked 'Clear completed' button at (848, 441) on internal:role=button[name="Clear completed"i]
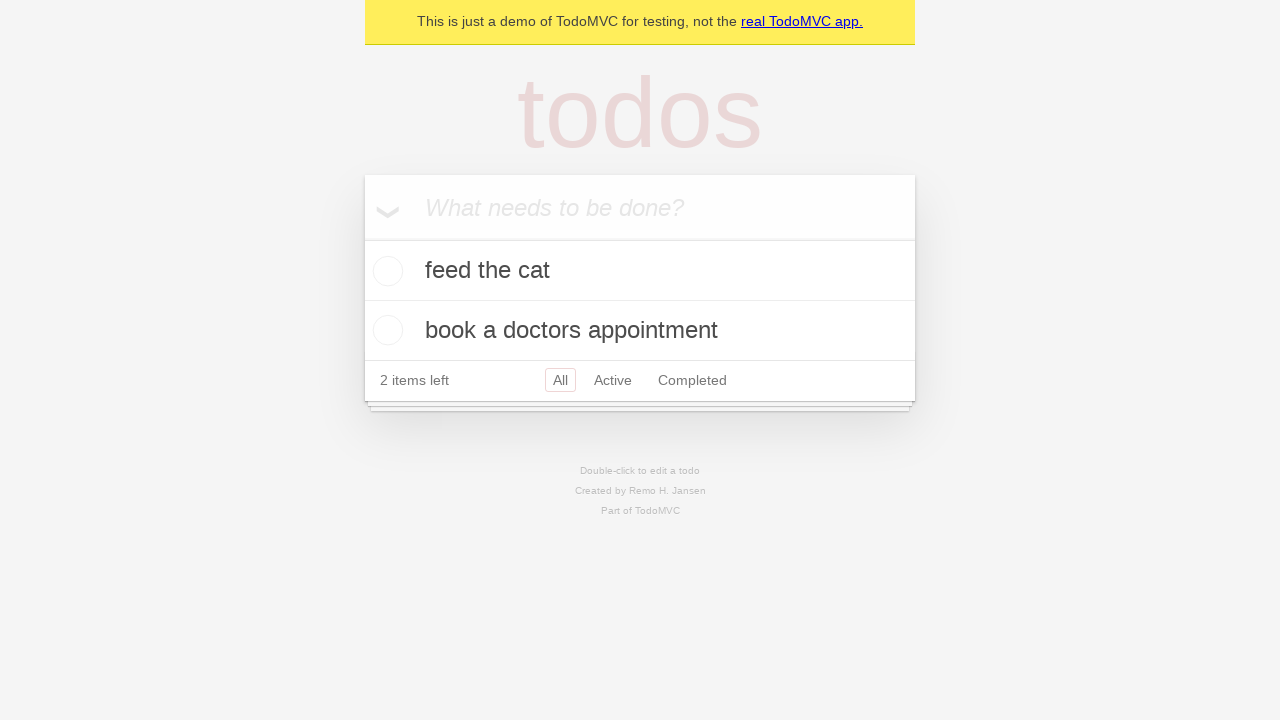

Waited 500ms for page to update
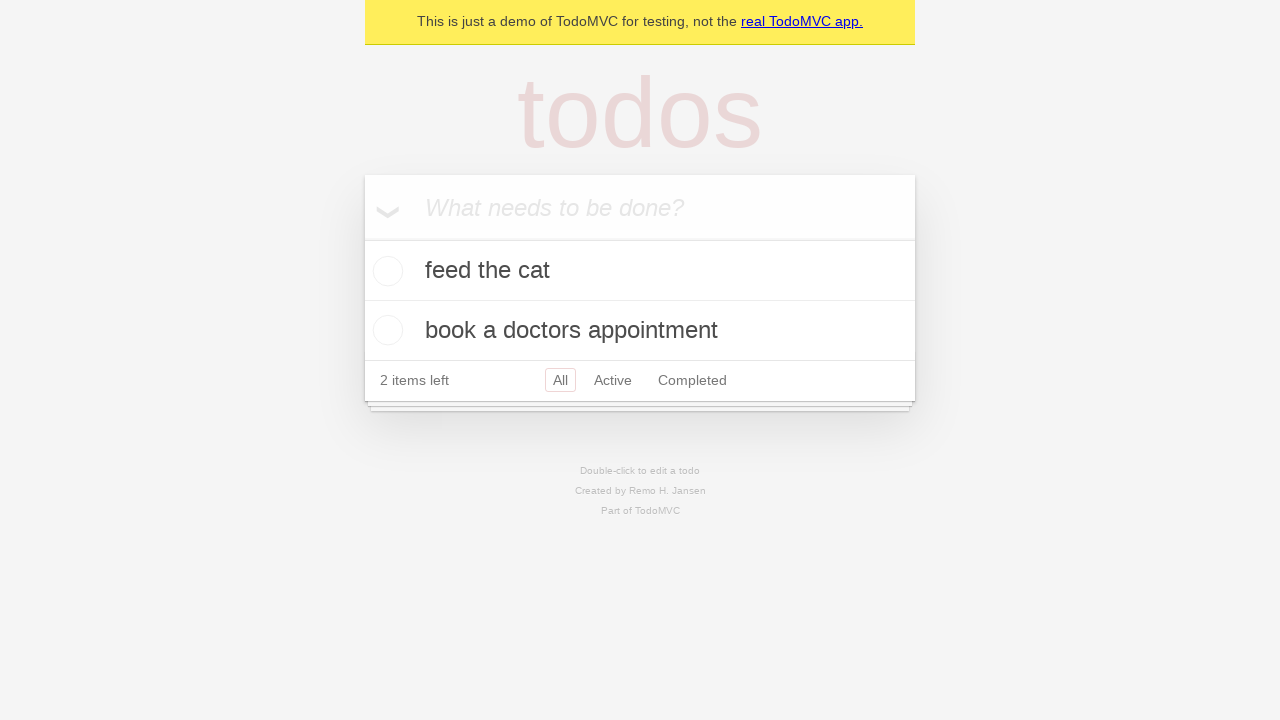

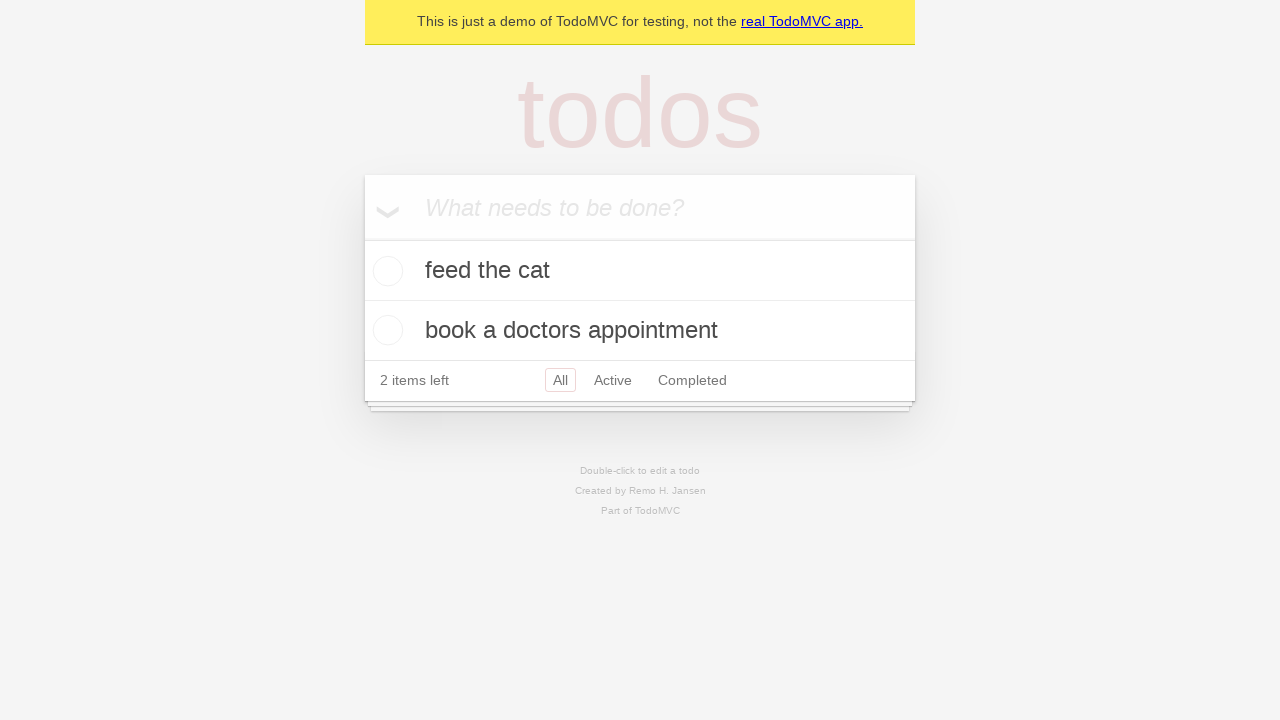